Scrolls the viewport to bring a specific element (closepopup button) into view at the bottom of the viewport.

Starting URL: https://crossbrowsertesting.github.io/selenium_example_page.html

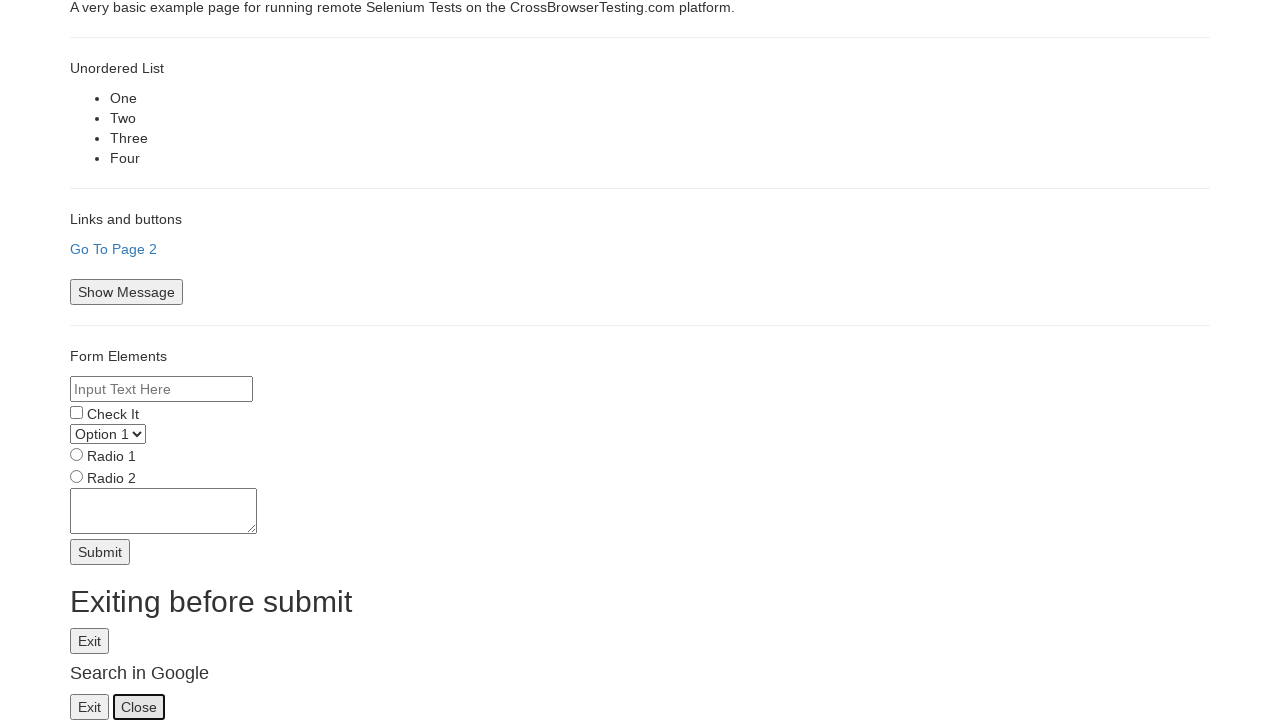

Navigated to the Selenium example page
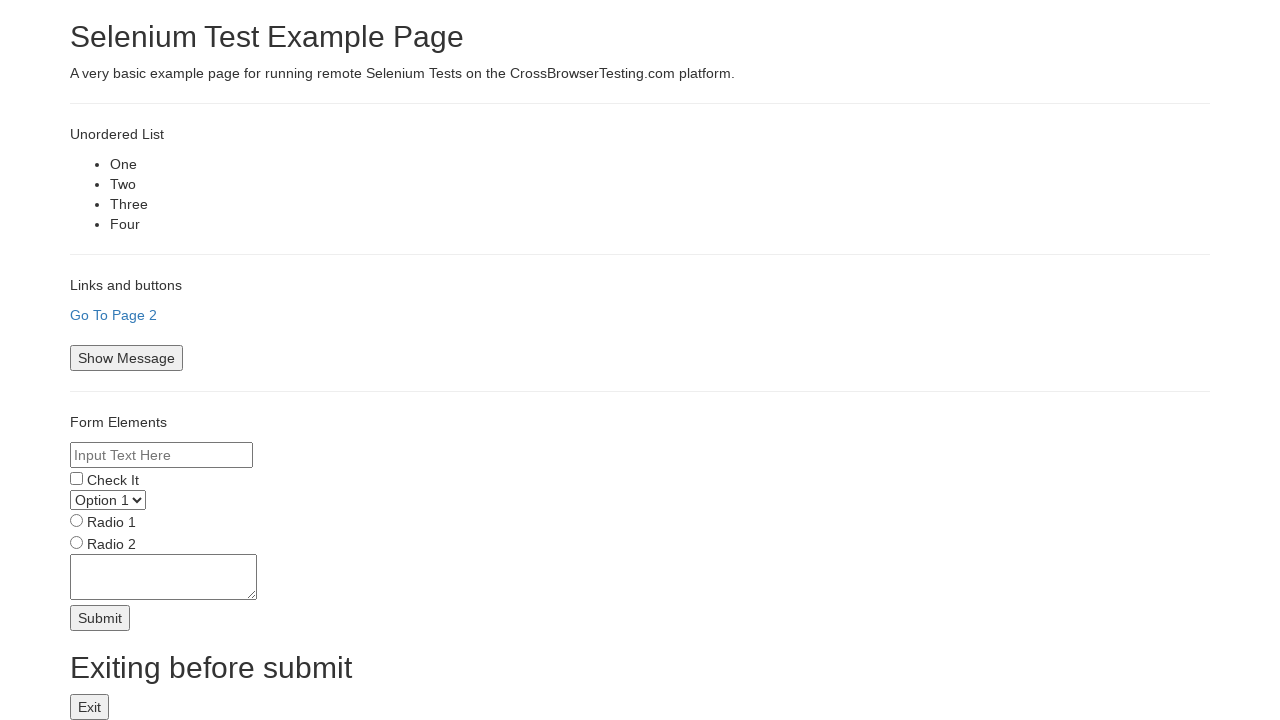

Located the closepopup button element
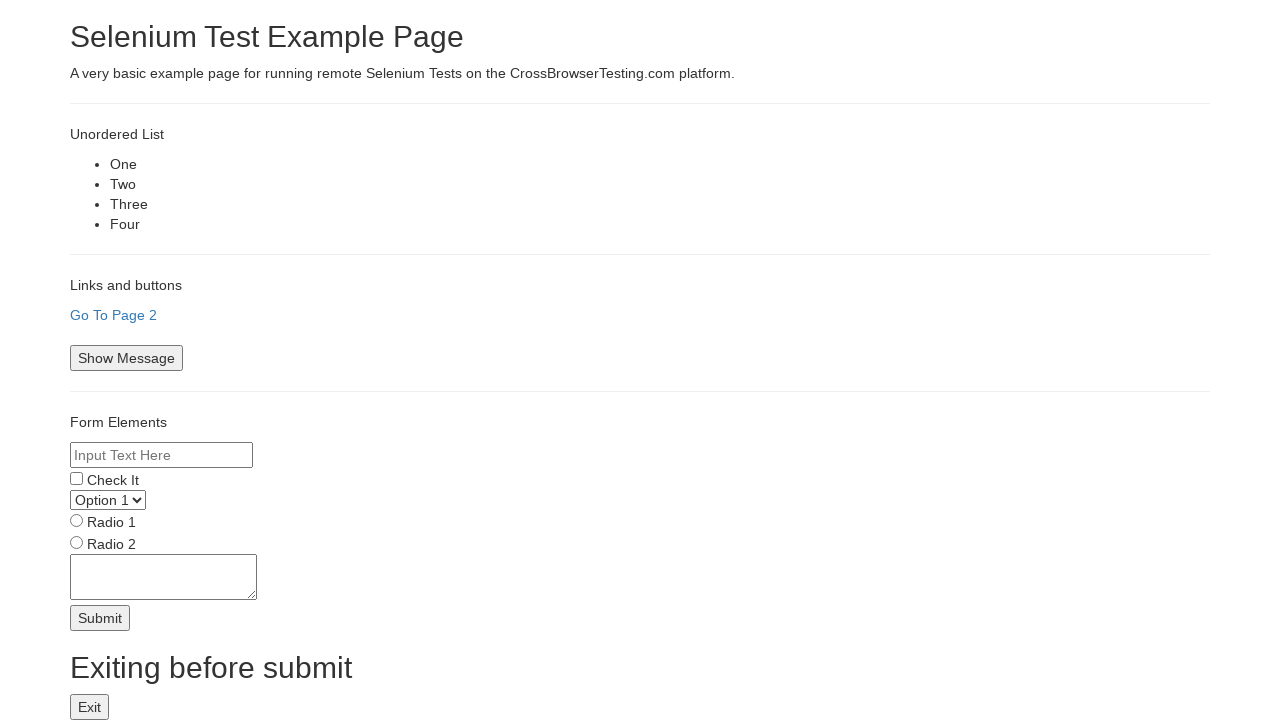

Scrolled viewport to bring closepopup button into view at the bottom
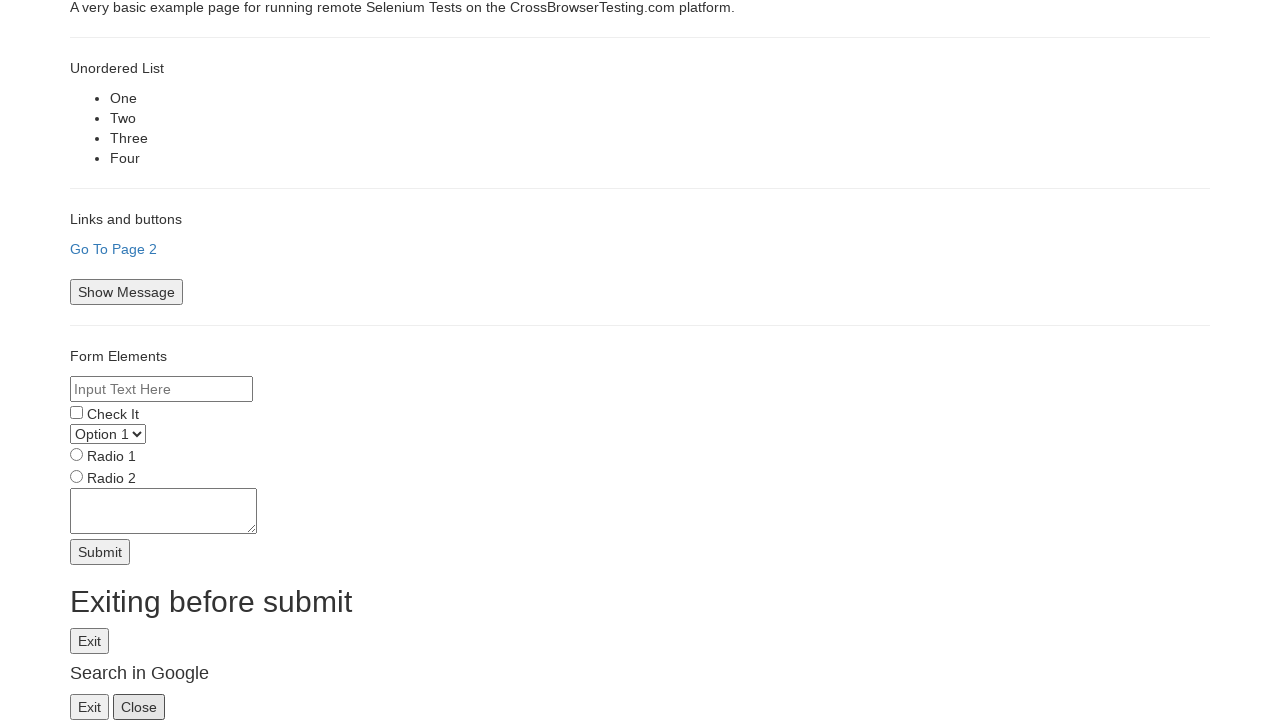

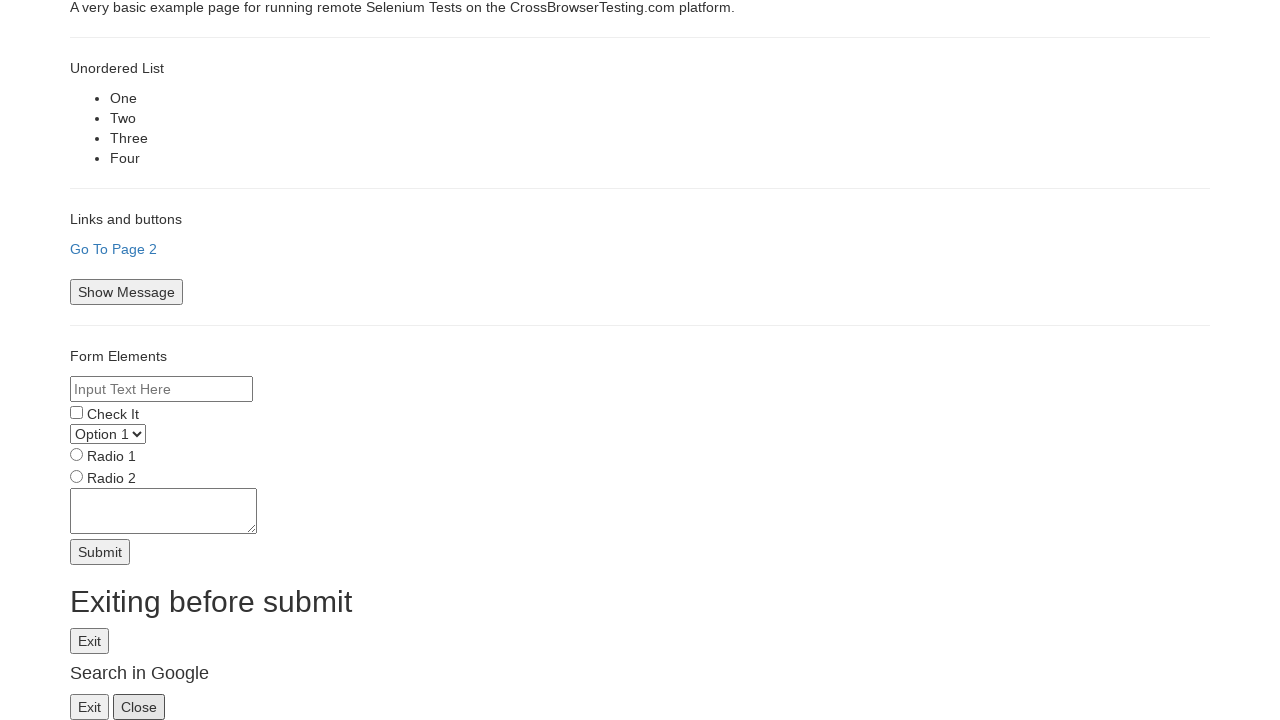